Tests sorting the "Due" column in table2 (which has helpful class markup) in ascending order using semantic class selectors.

Starting URL: http://the-internet.herokuapp.com/tables

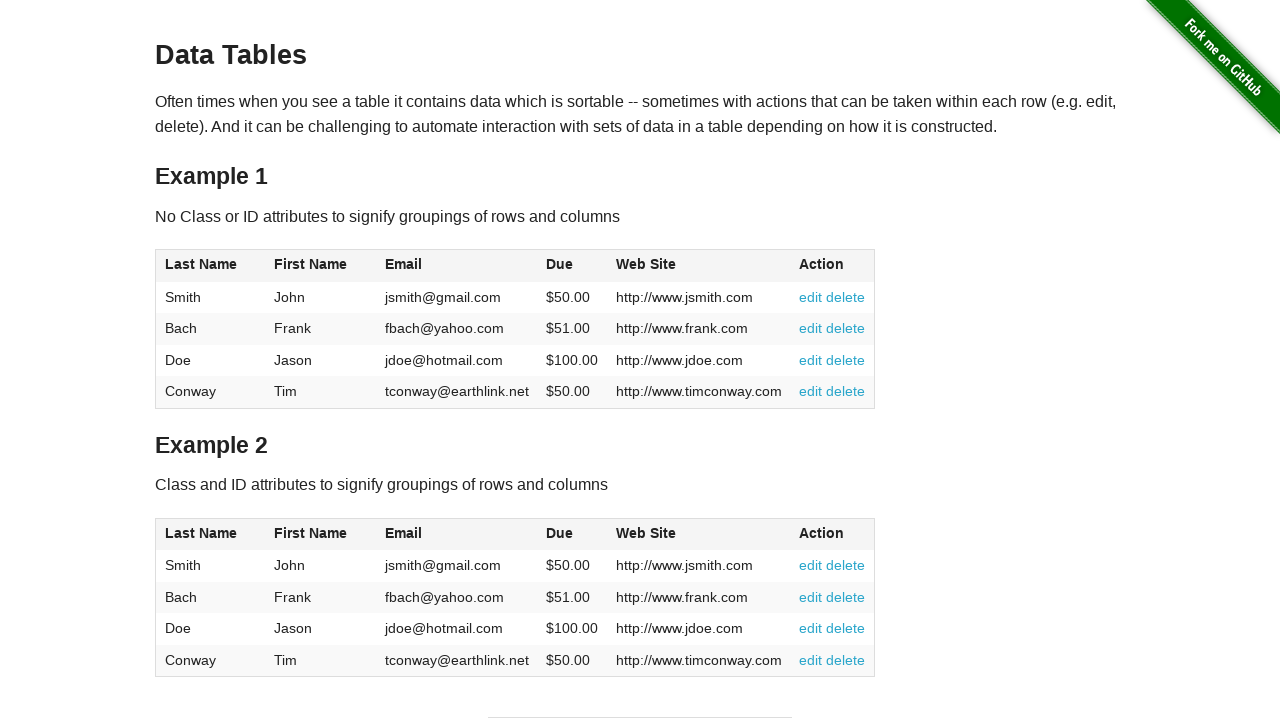

Clicked the Due column header in table2 using .dues class selector at (560, 533) on #table2 thead .dues
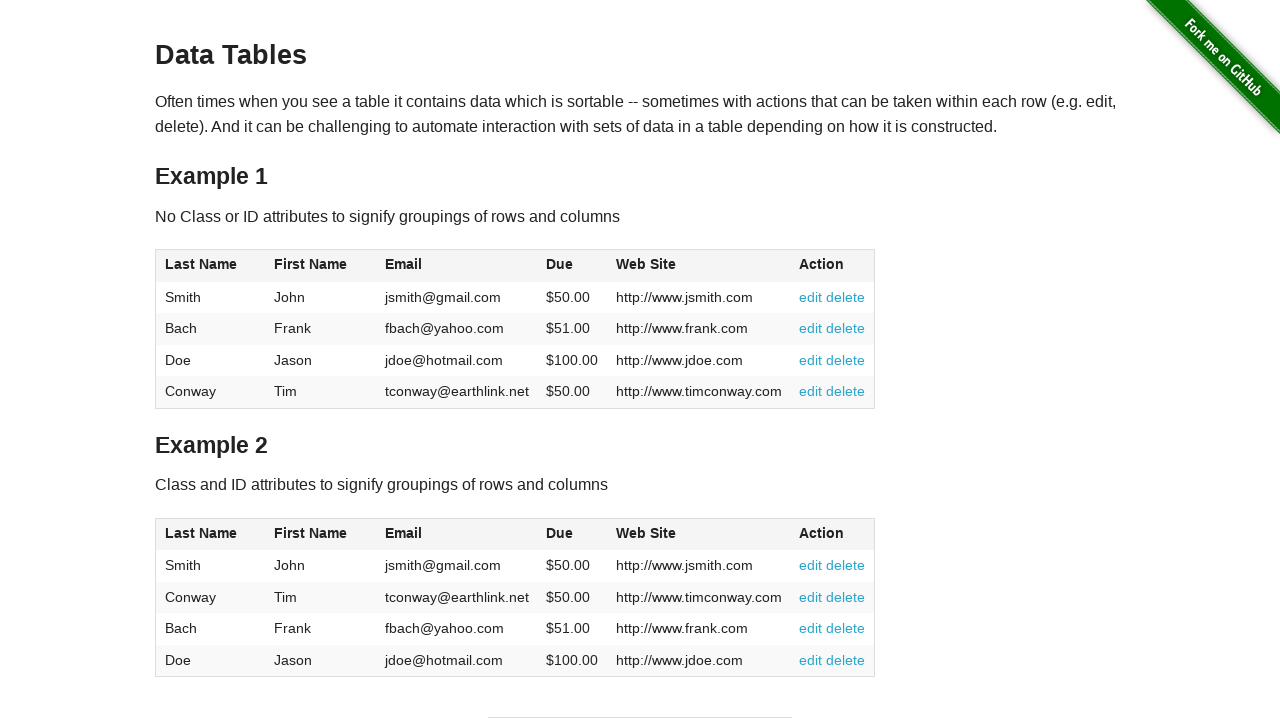

Waited for table2 to update after clicking Due column header
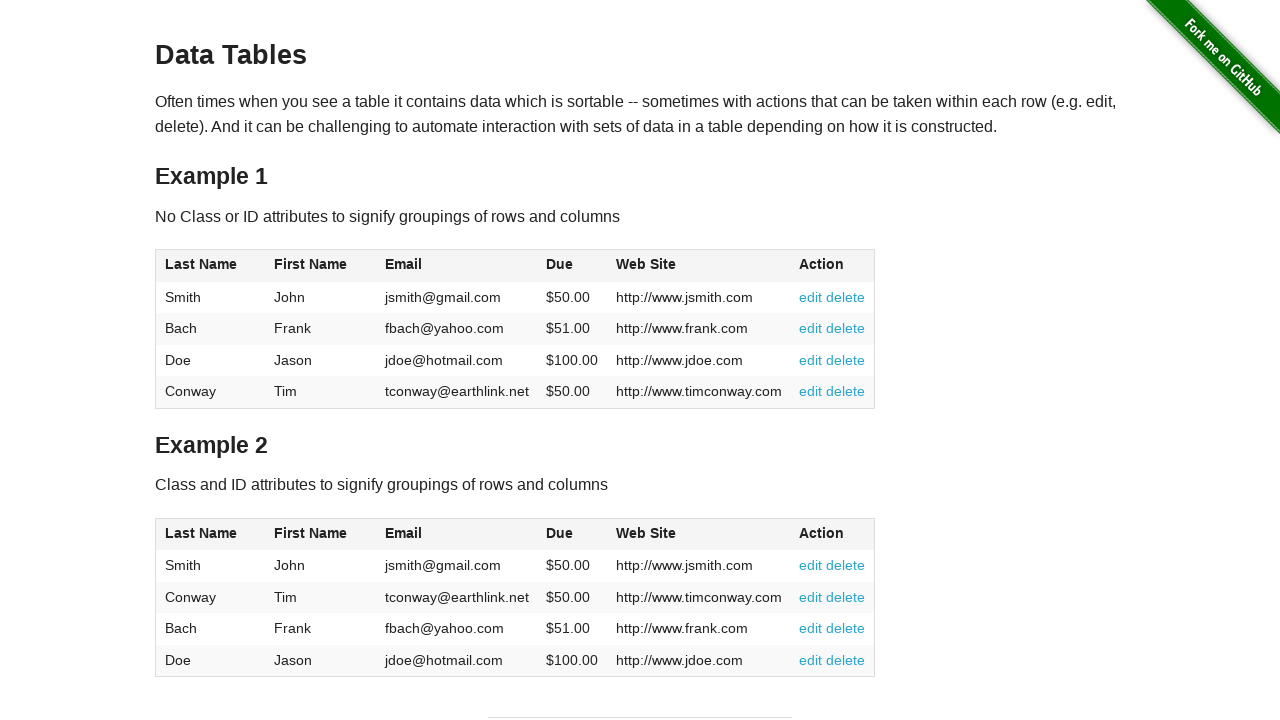

Retrieved all Due values from table2 tbody using .dues class selector
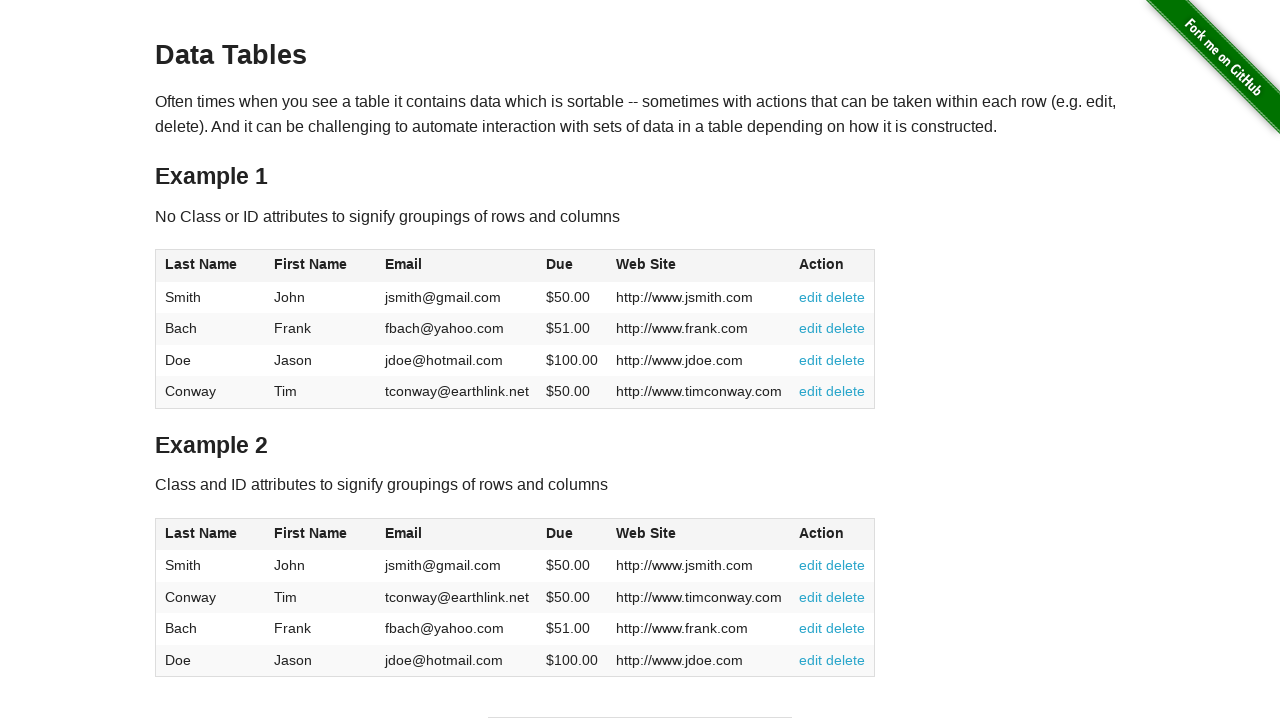

Extracted and converted Due values to floats for sorting validation
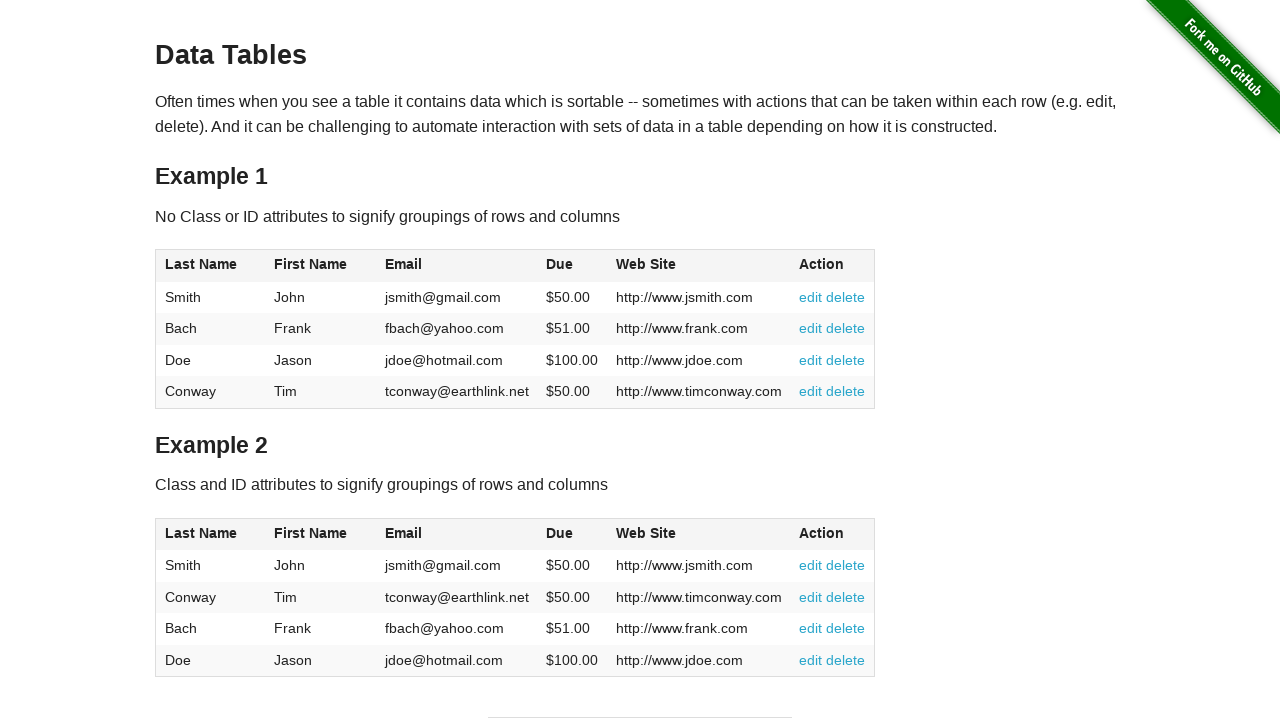

Verified Due column values are sorted in ascending order
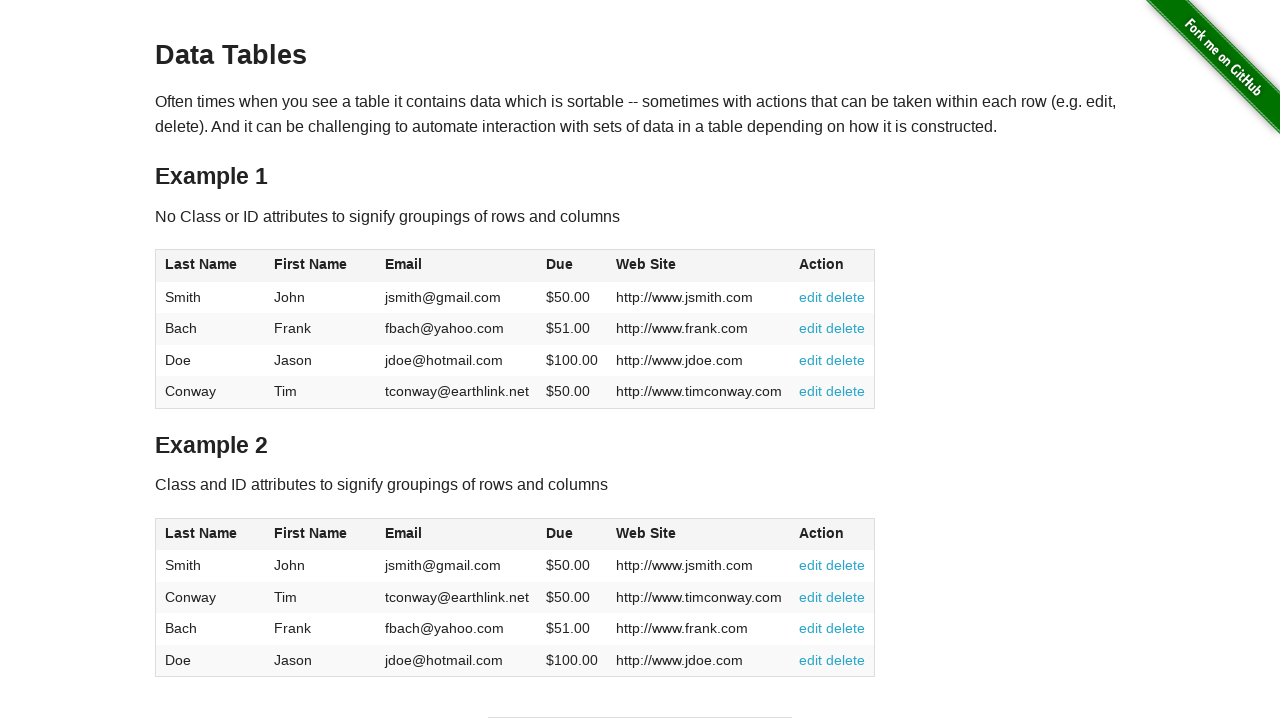

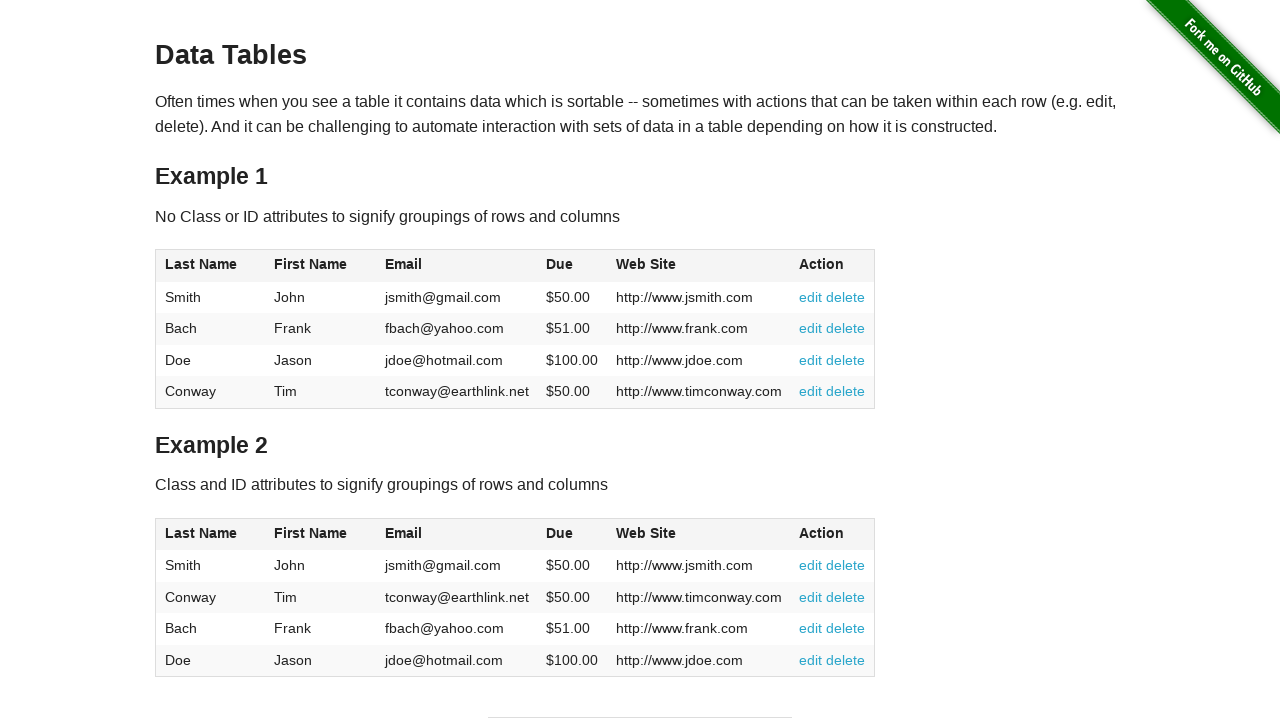